Navigates to DuckDuckGo homepage and verifies that the logo image is displayed in the header

Starting URL: https://duckduckgo.com/

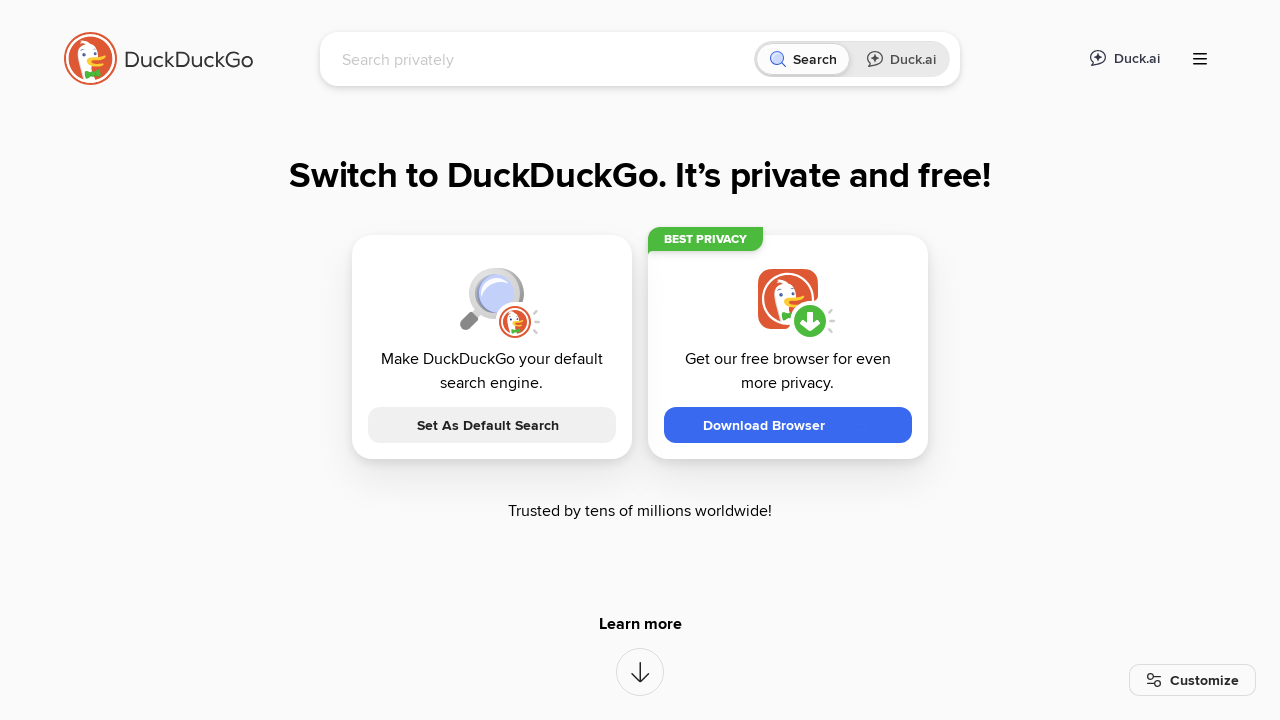

Navigated to DuckDuckGo homepage
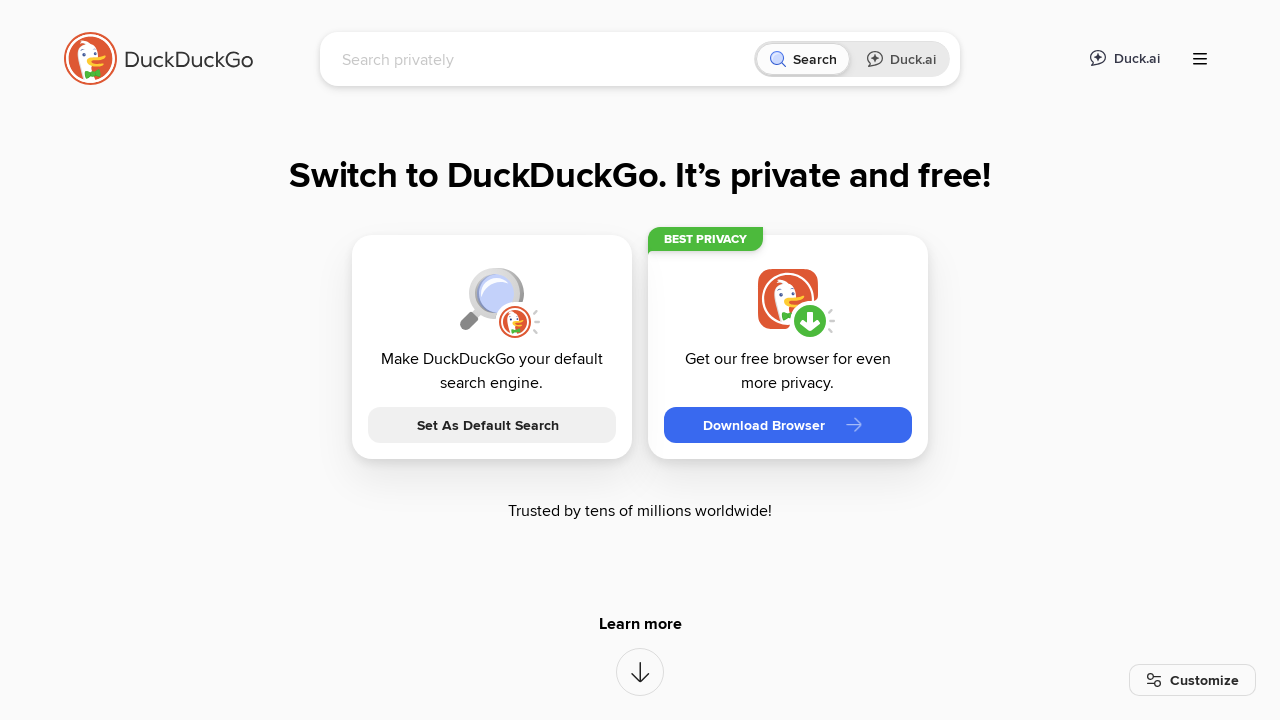

Located DuckDuckGo logo element in header
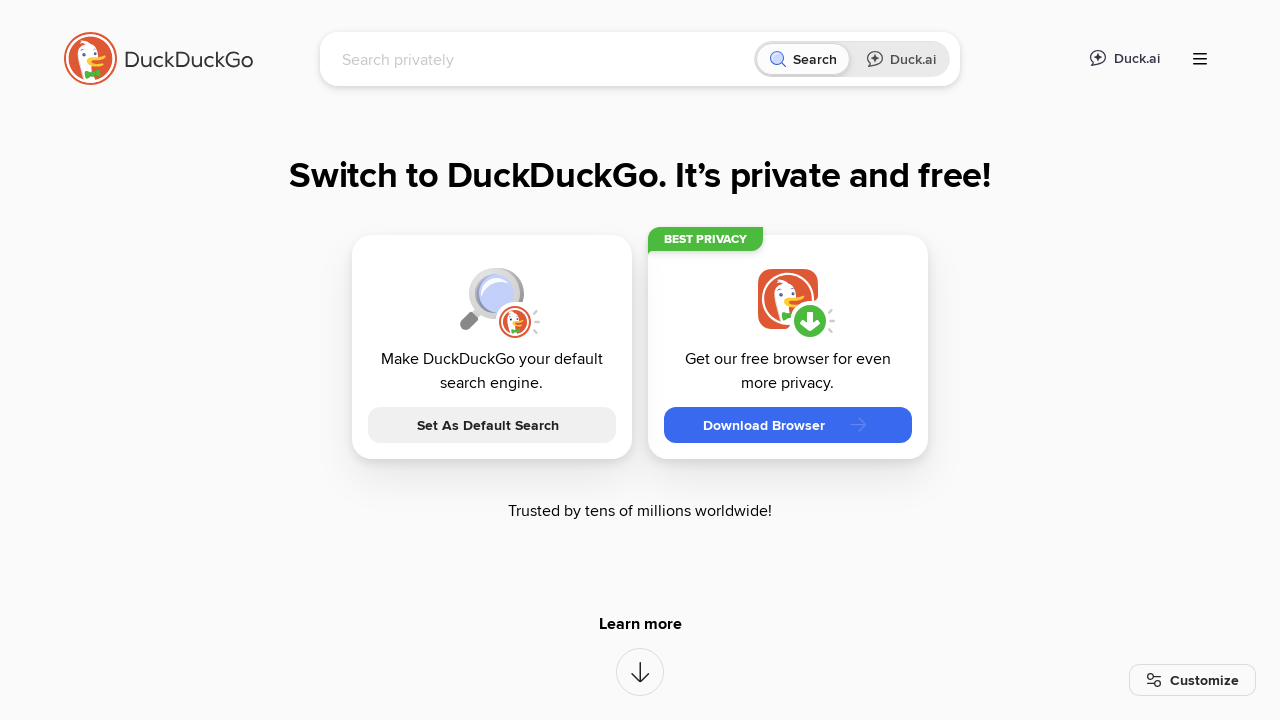

Waited for logo to become visible
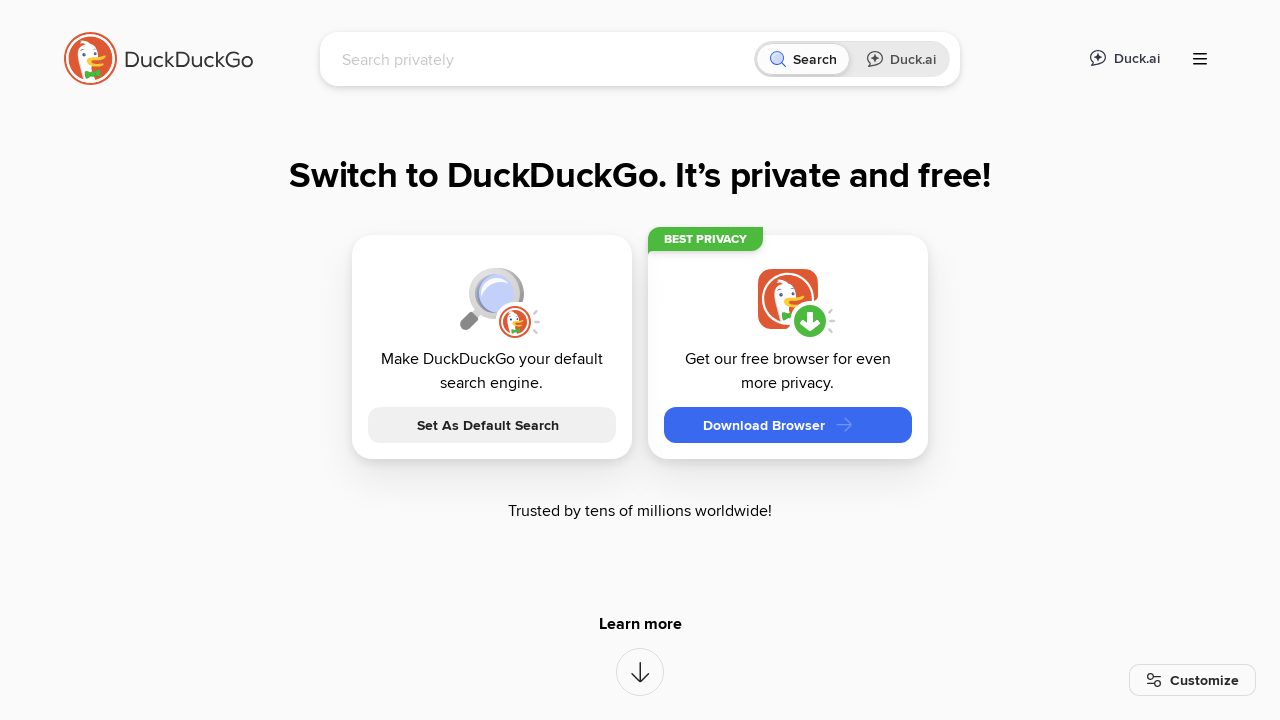

Verified DuckDuckGo logo is visible
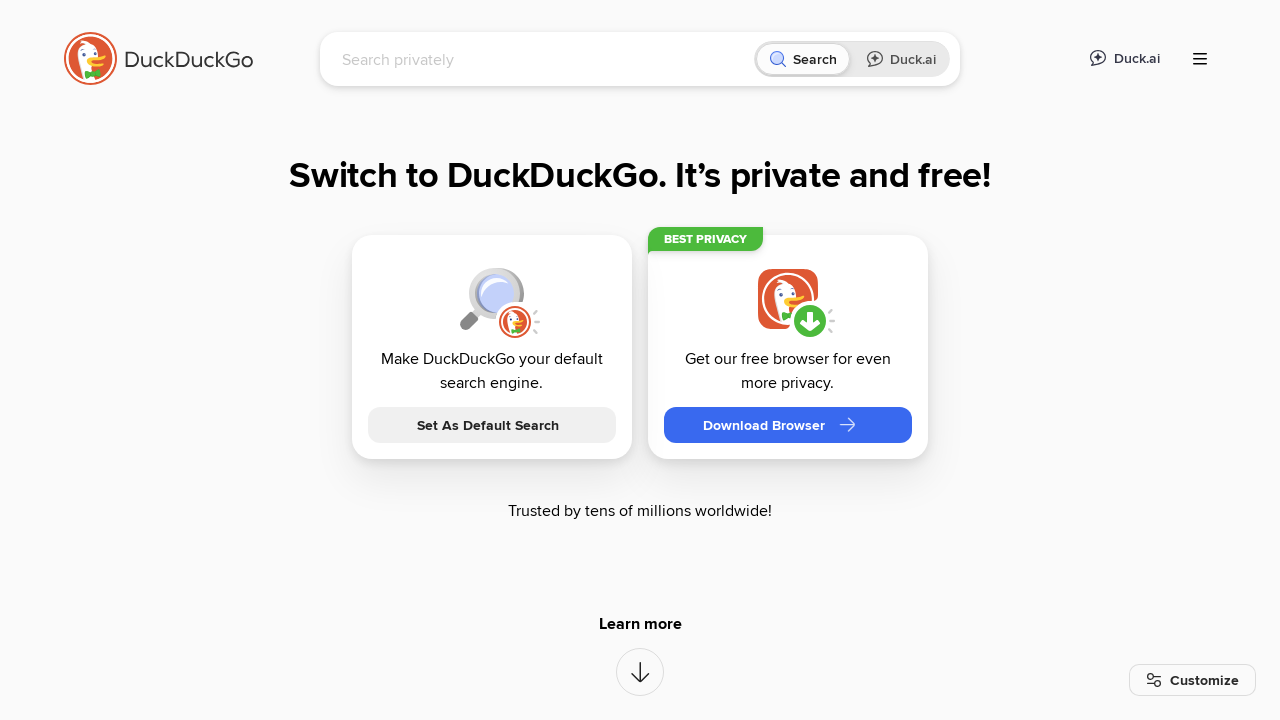

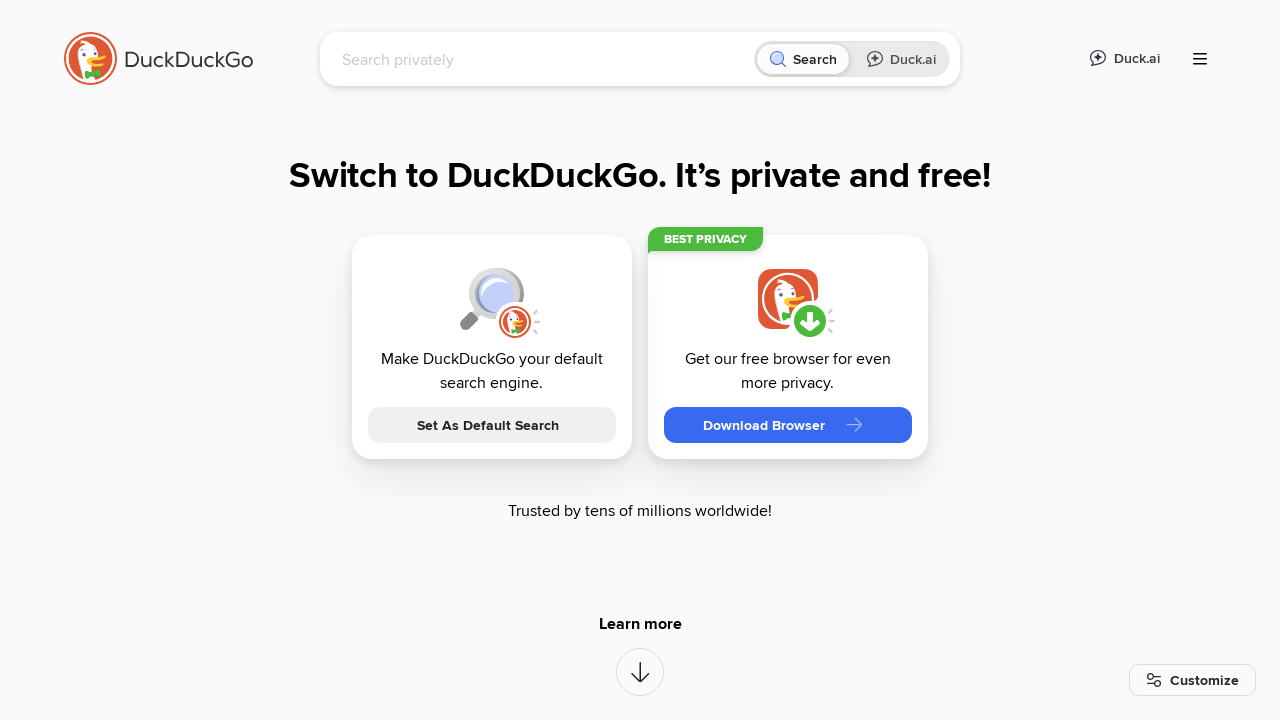